Tests JavaScript alert popup functionality by clicking a button that triggers an alert and then handling/dismissing the alert dialog.

Starting URL: http://demo.automationtesting.in/Alerts.html

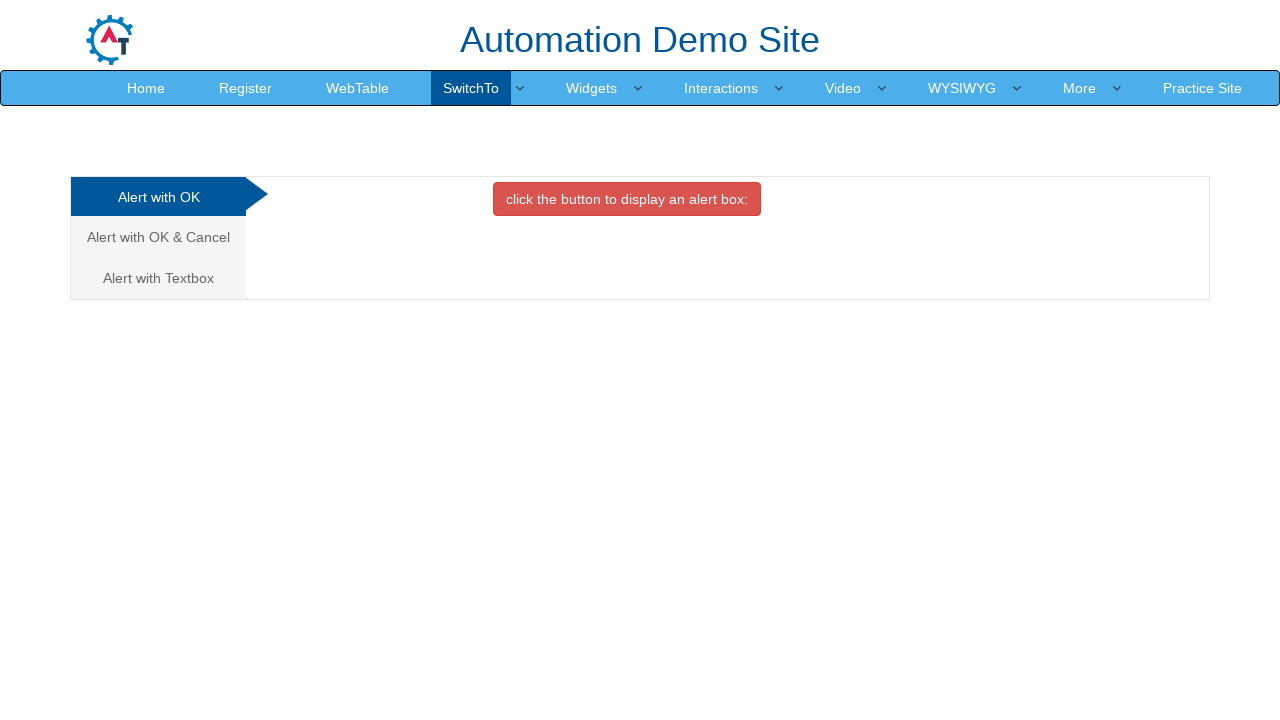

Set up dialog handler to automatically accept alerts
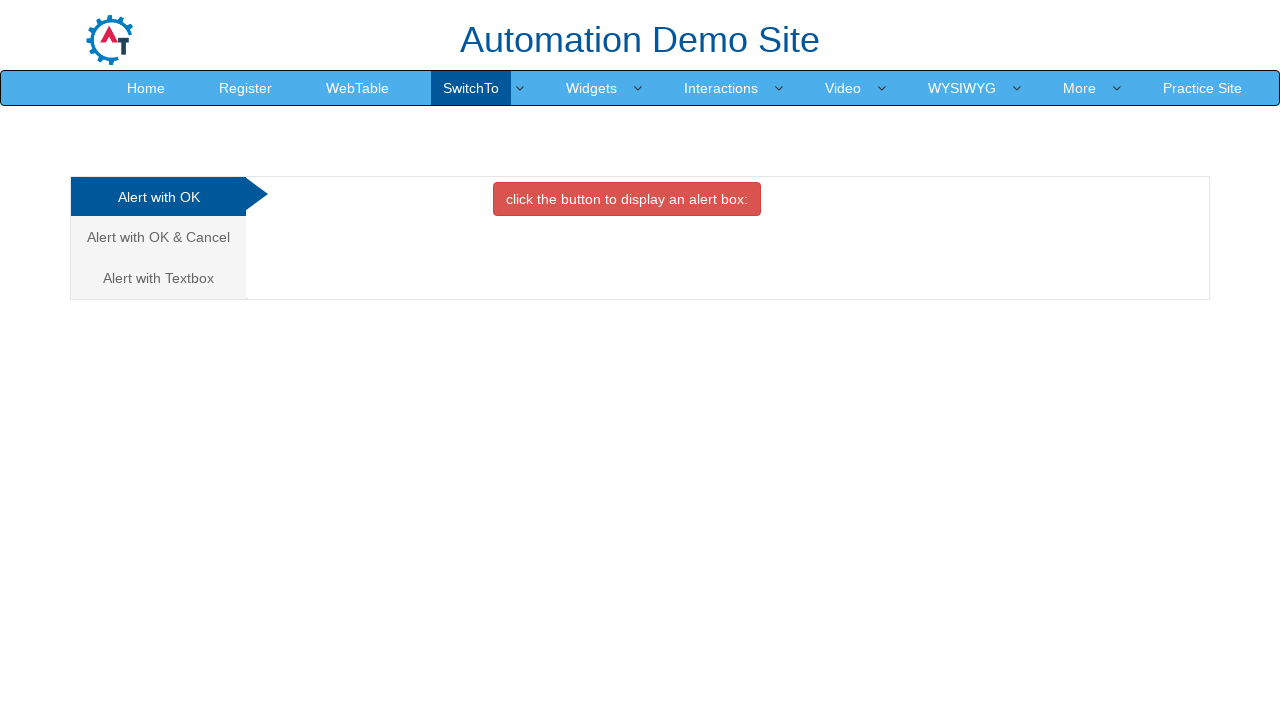

Clicked button to trigger JavaScript alert popup at (627, 199) on button[onclick='alertbox()']
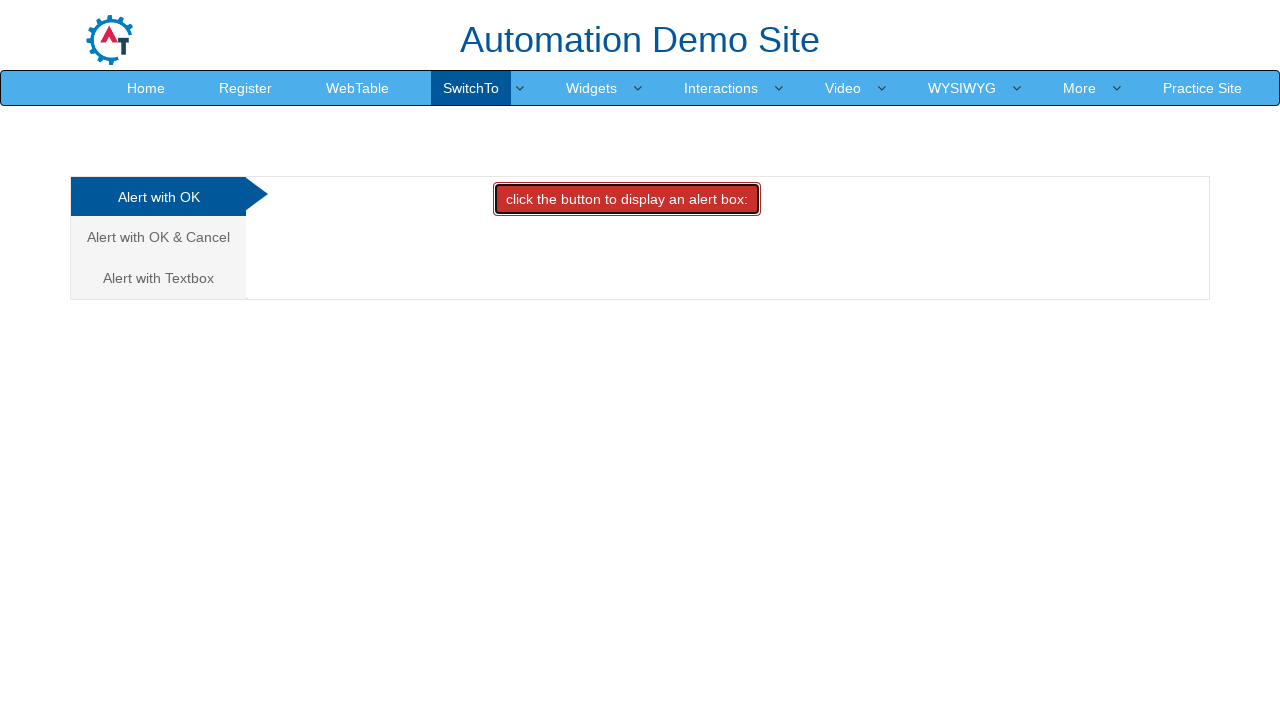

Waited 500ms for alert to be processed
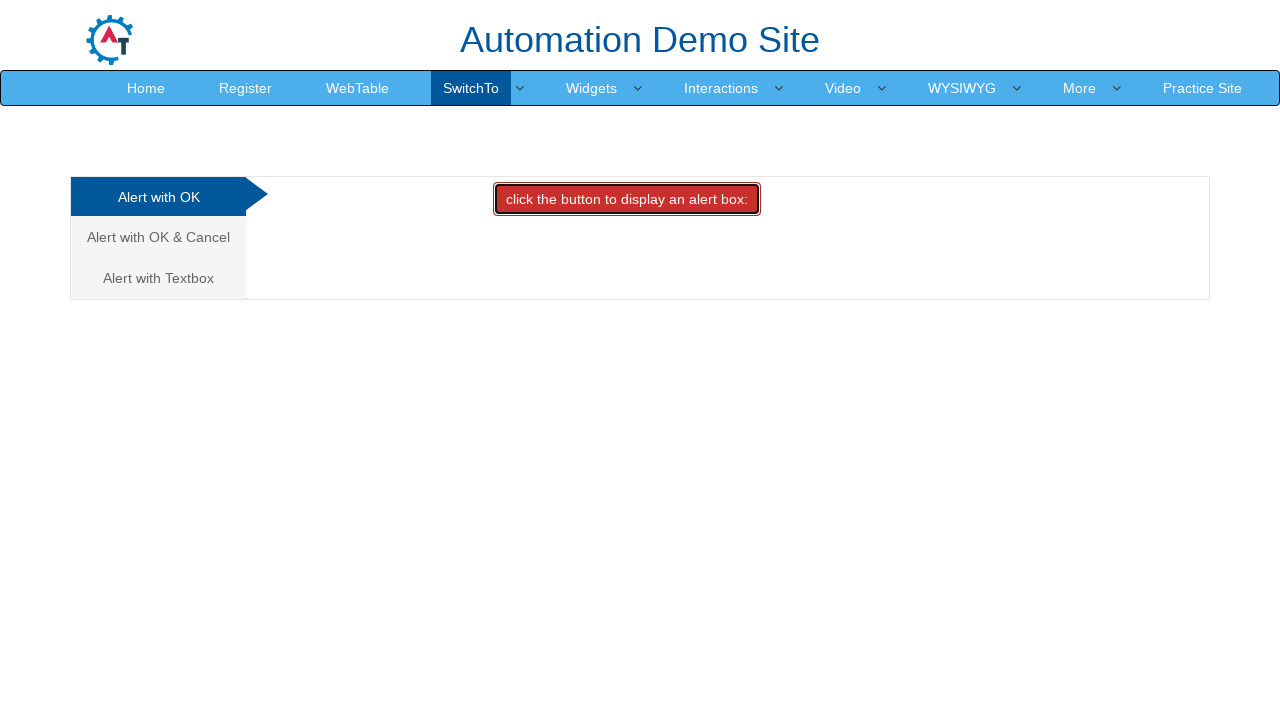

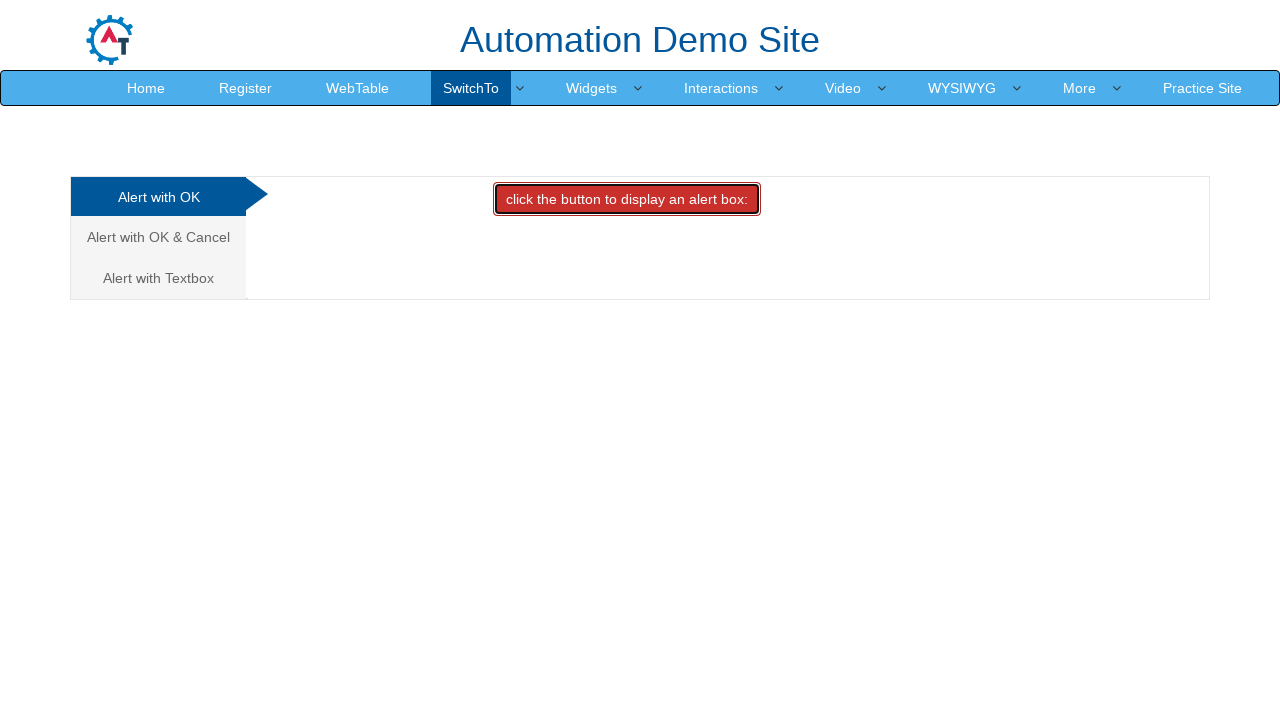